Tests JavaScript confirm alert cancellation by clicking the JS Confirm button and dismissing the dialog.

Starting URL: https://the-internet.herokuapp.com/javascript_alerts

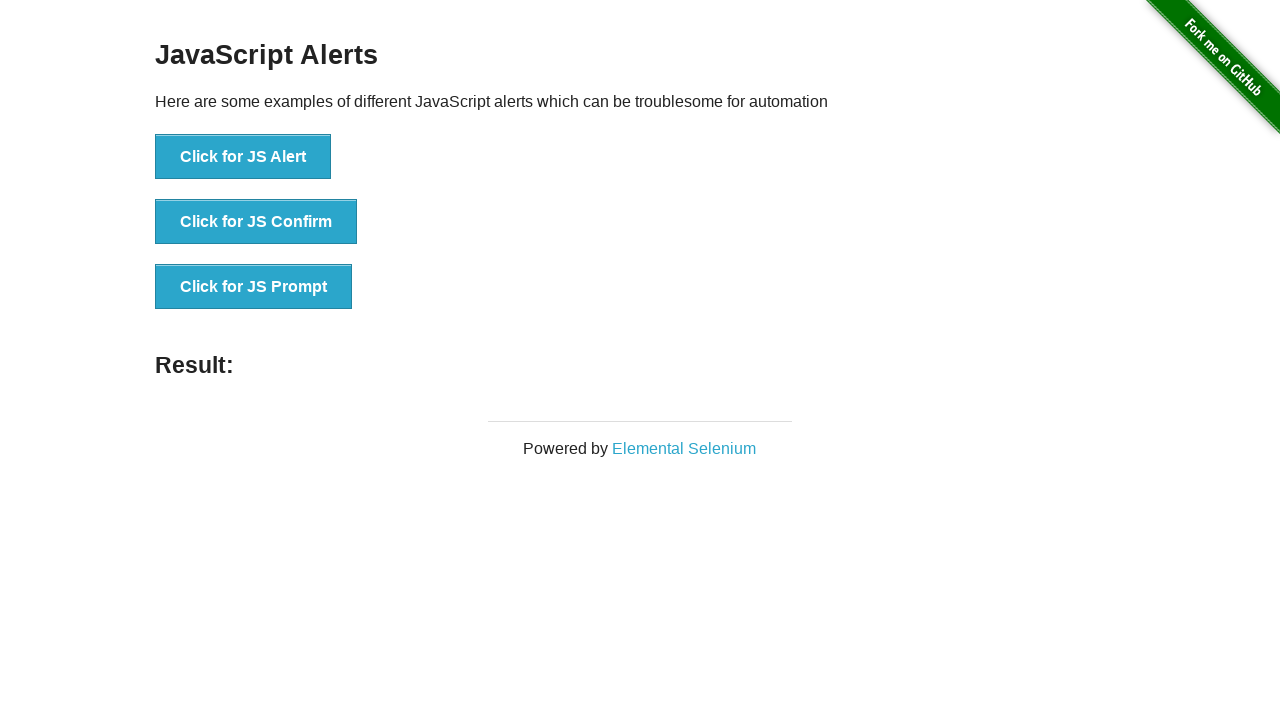

Set up dialog handler to dismiss alerts
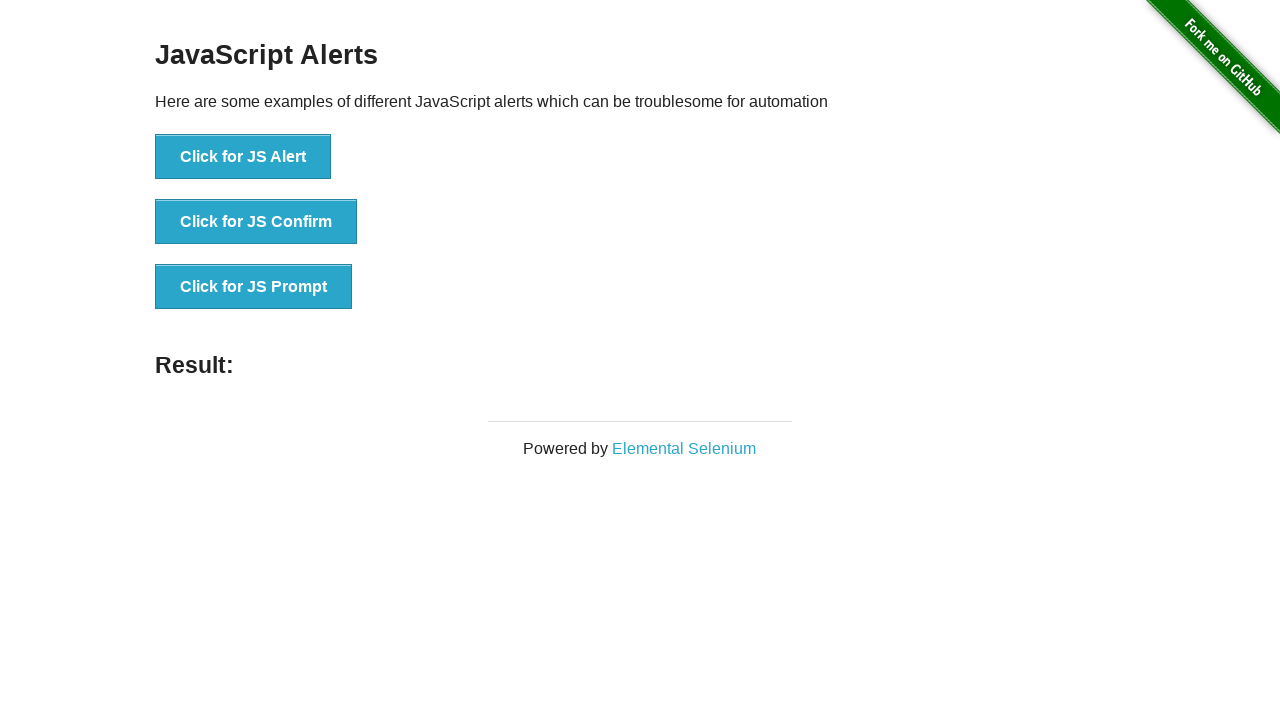

Clicked the JS Confirm button at (256, 222) on button[onclick='jsConfirm()']
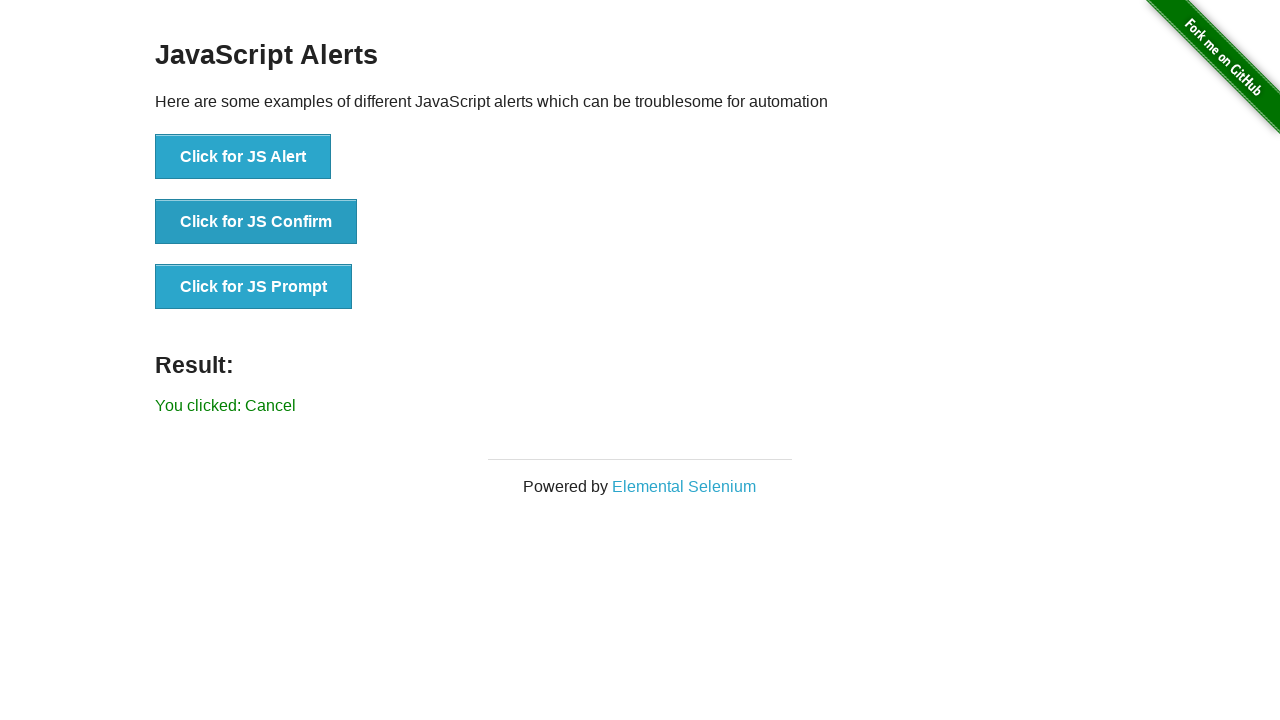

Waited for result element to appear
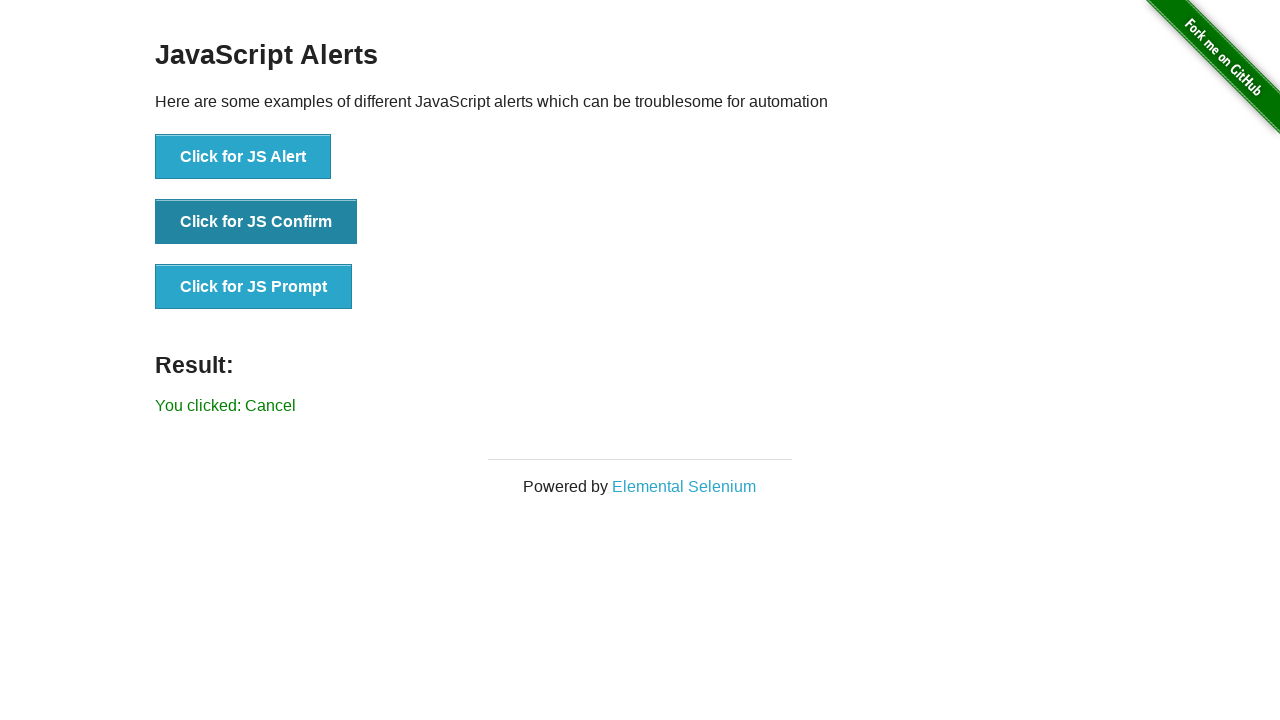

Retrieved result text content
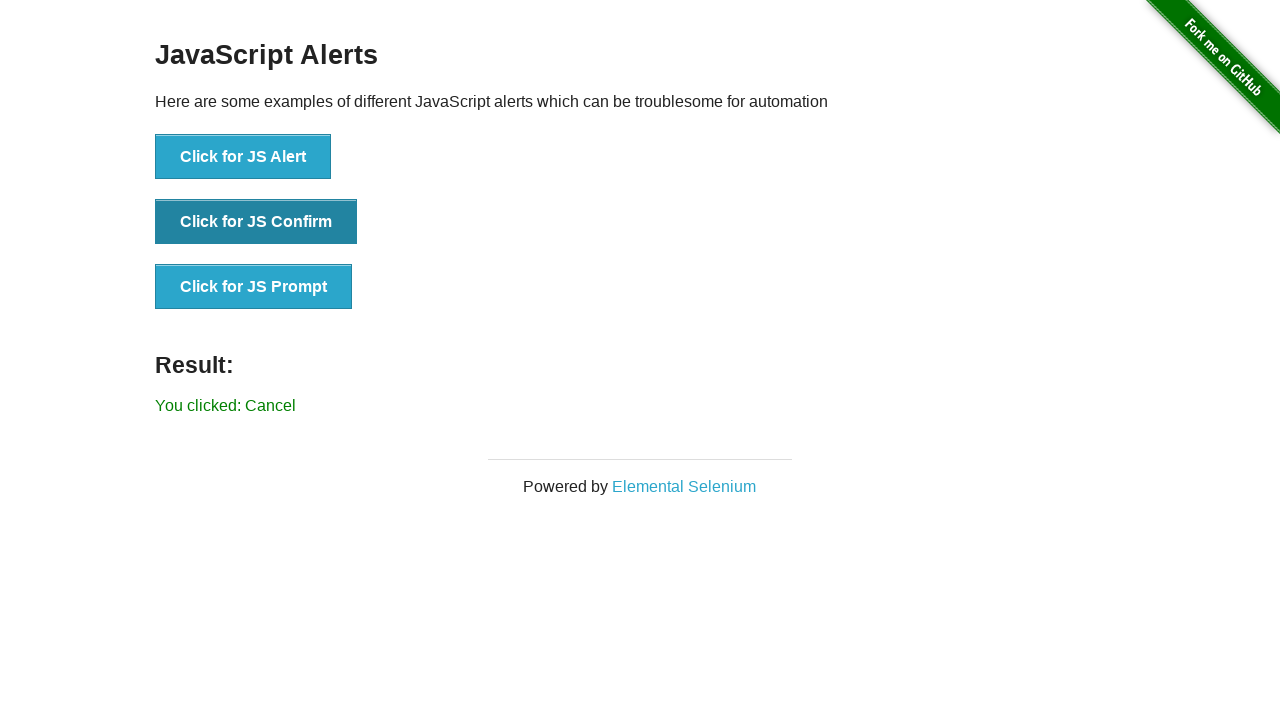

Verified result text equals 'You clicked: Cancel'
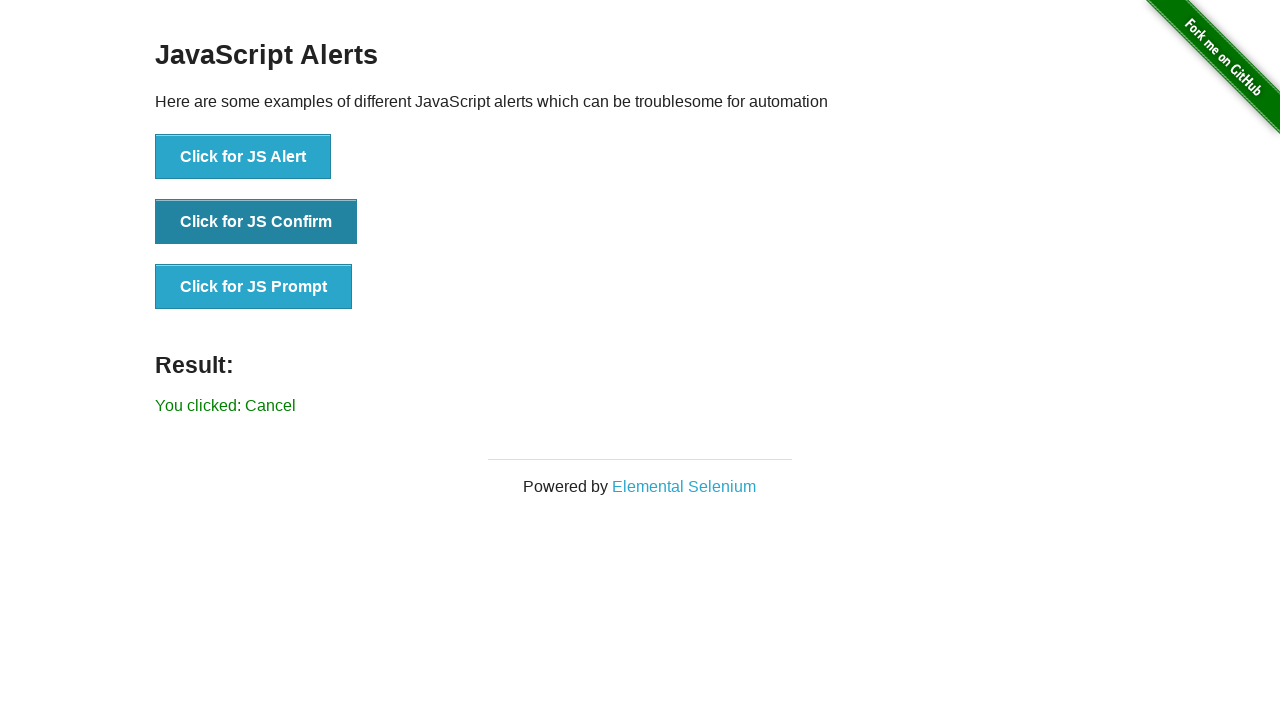

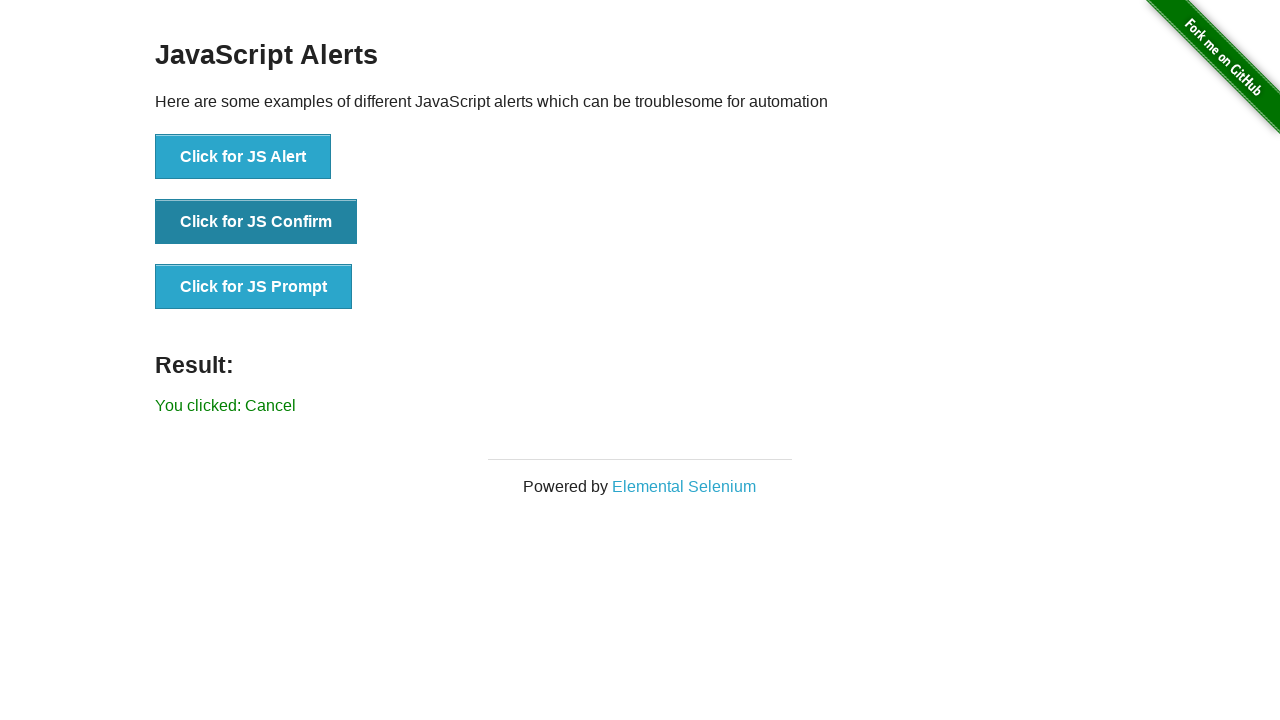